Tests page load performance by measuring the time it takes to load the PayTR website and checking if it's within acceptable limits.

Starting URL: https://www.paytr.com

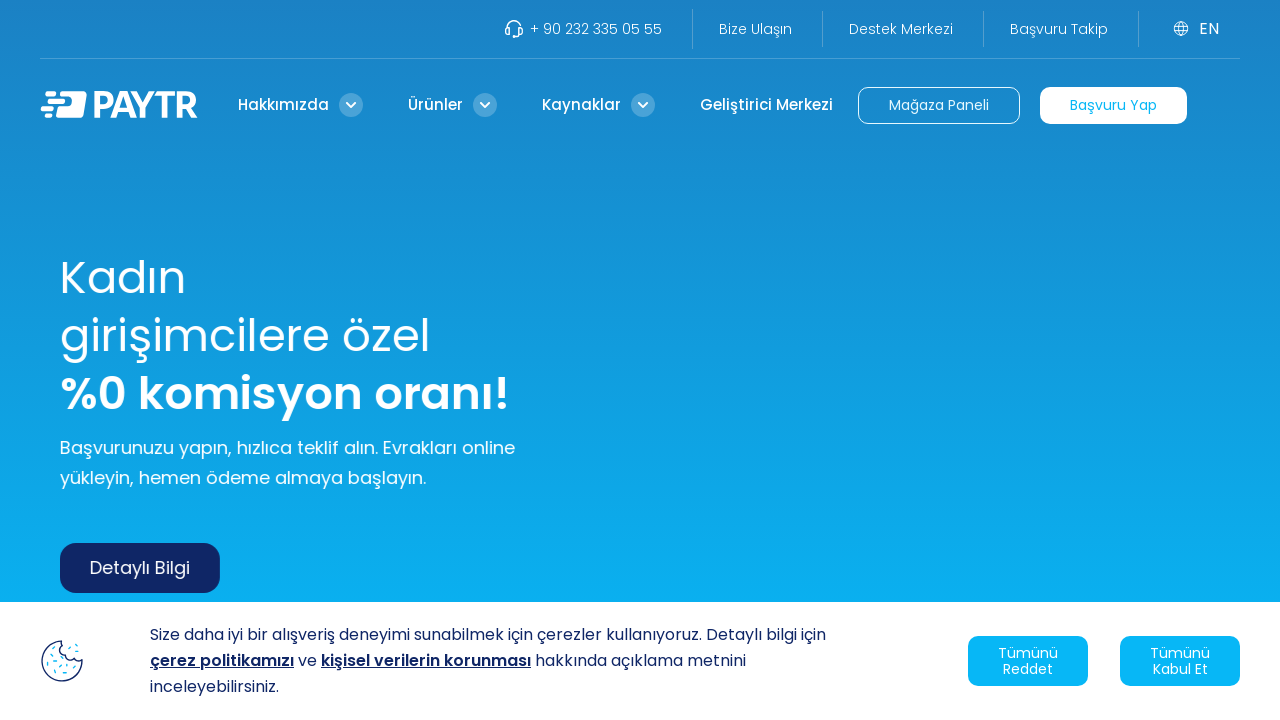

Reloaded PayTR website
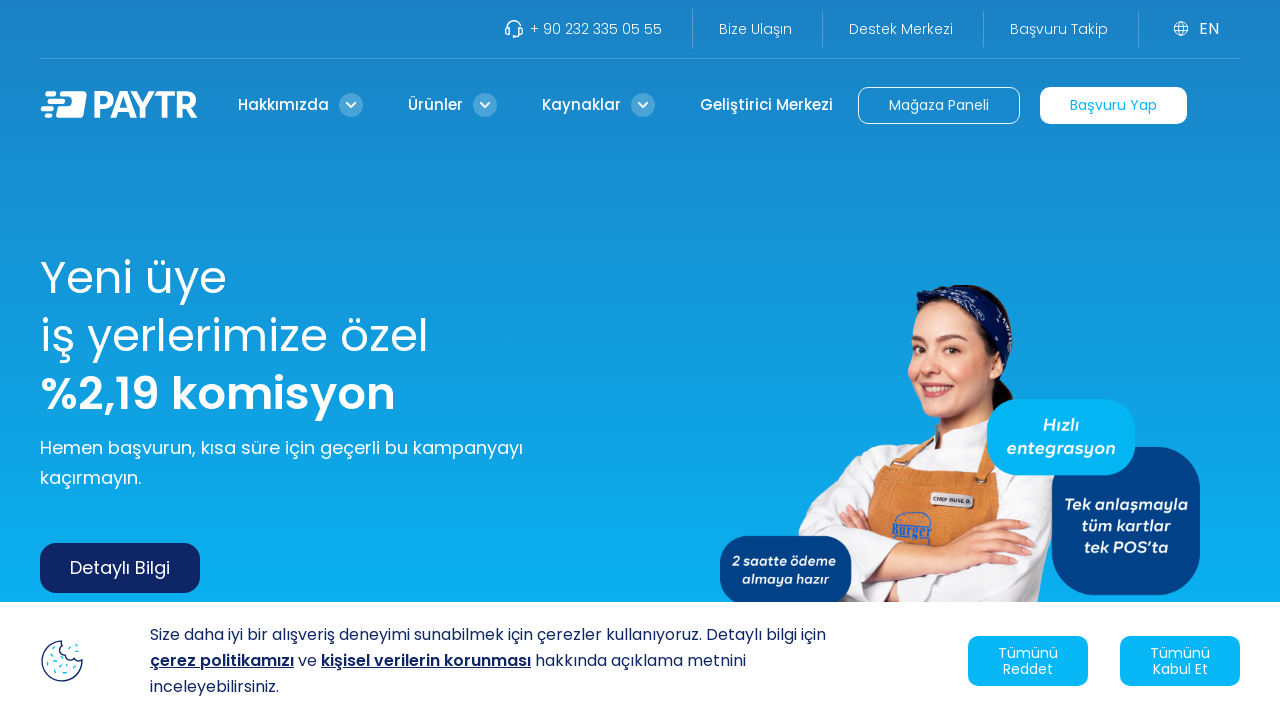

Page body element loaded
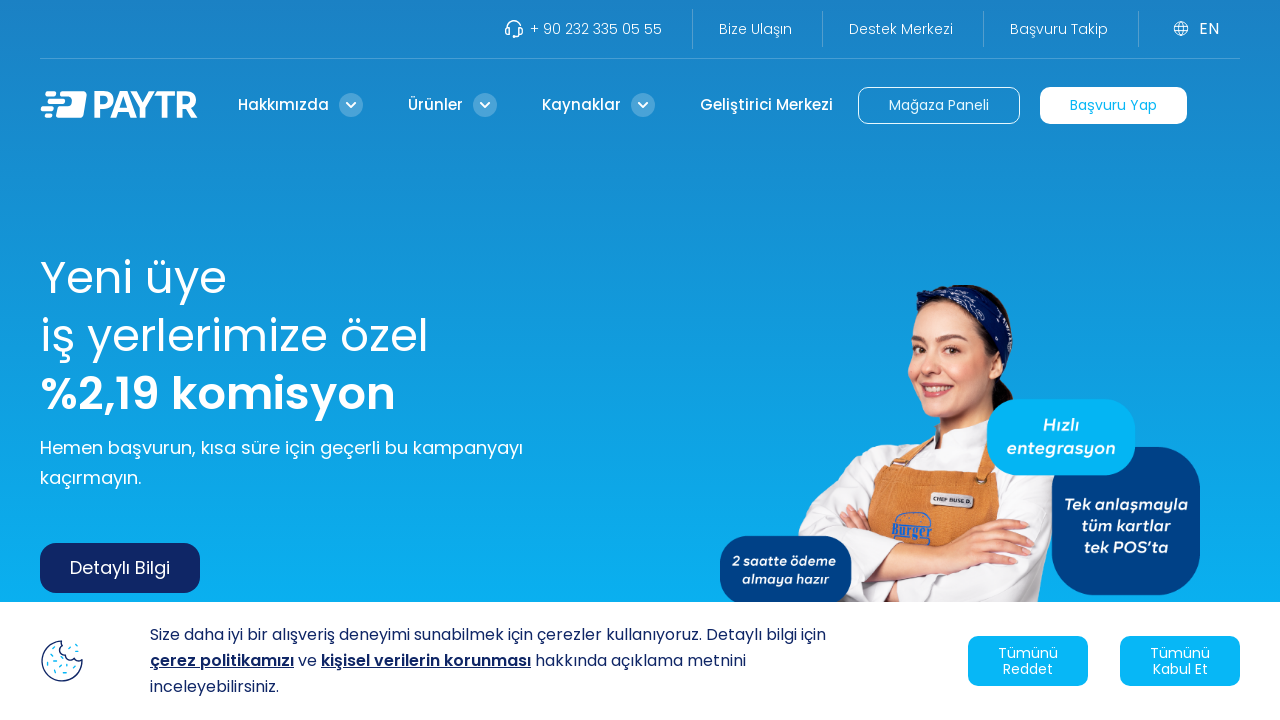

Retrieved browser performance timing: 3618 ms
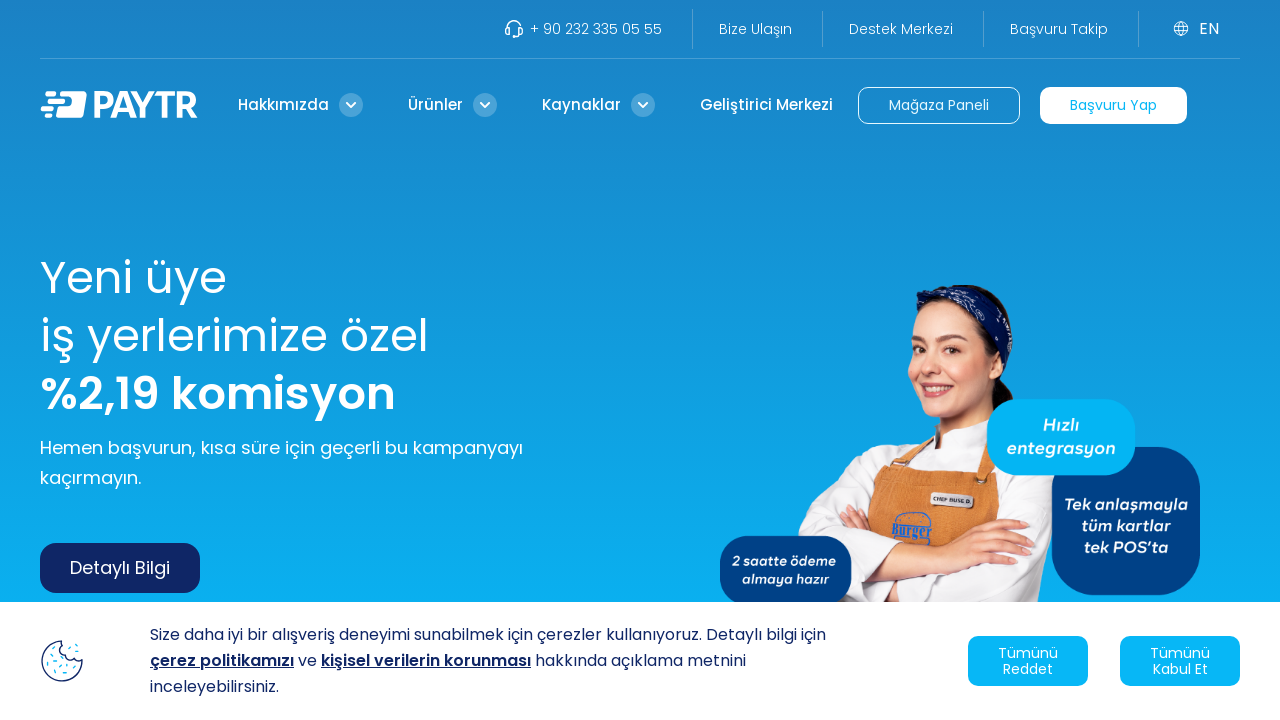

Performance test passed: Page loaded in 4320 ms (within 5000 ms threshold)
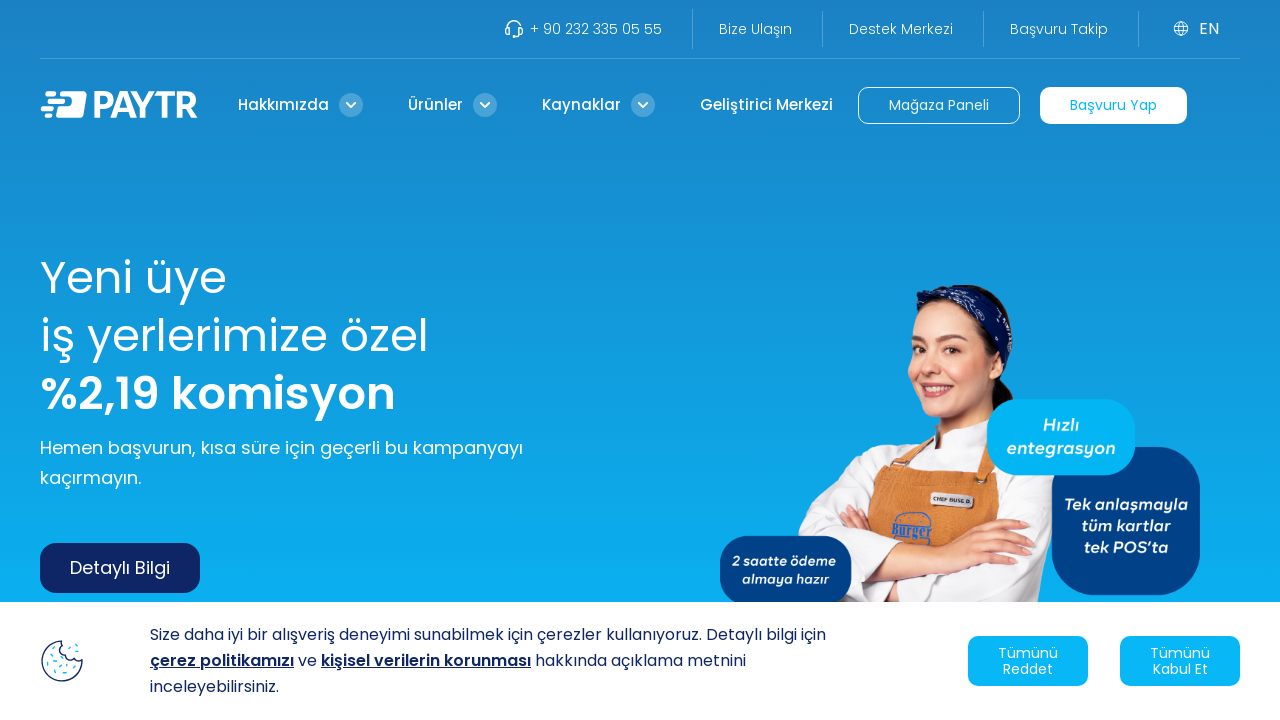

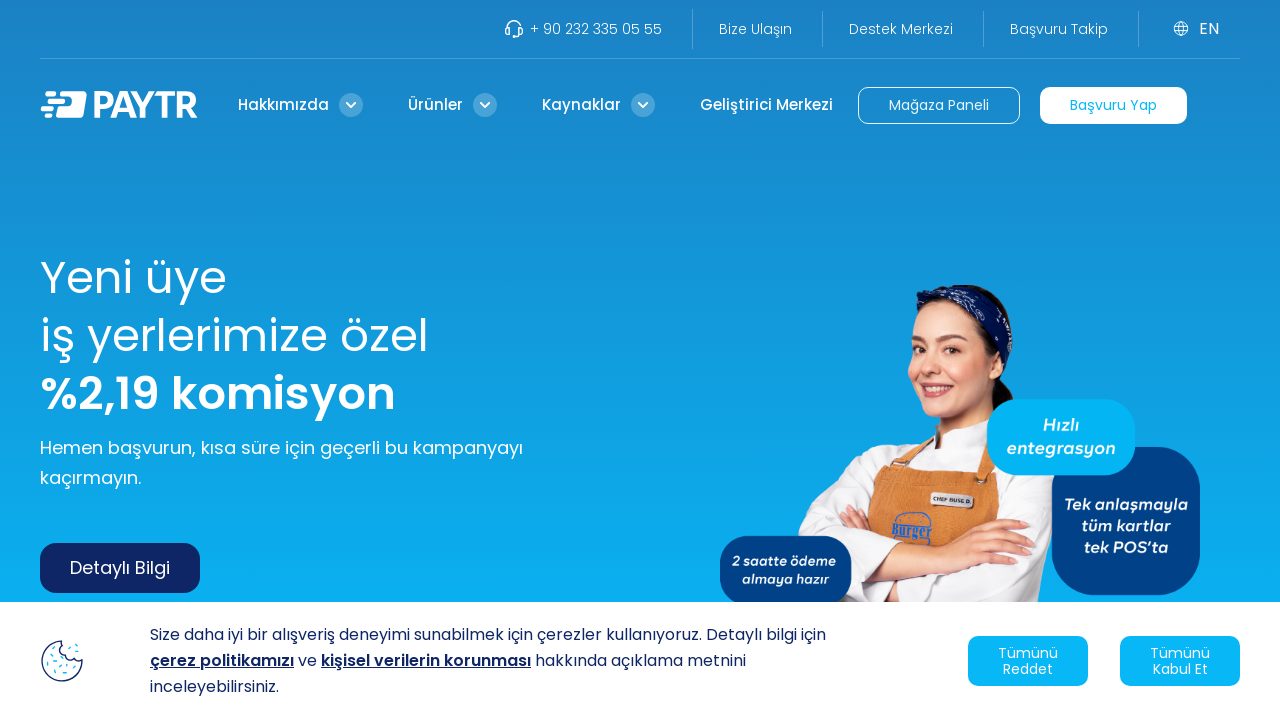